Tests the age form by entering a name and age, then submitting to see the result message

Starting URL: https://kristinek.github.io/site/examples/age

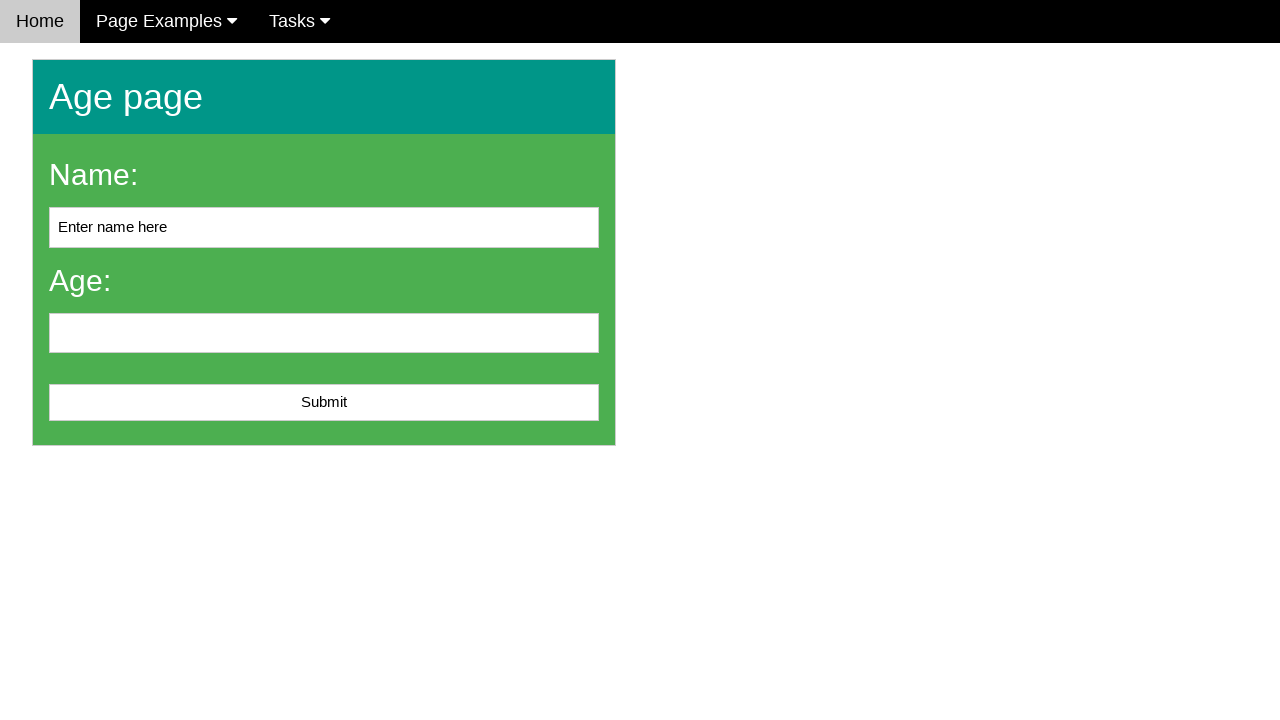

Filled name field with 'John Smith' on #name
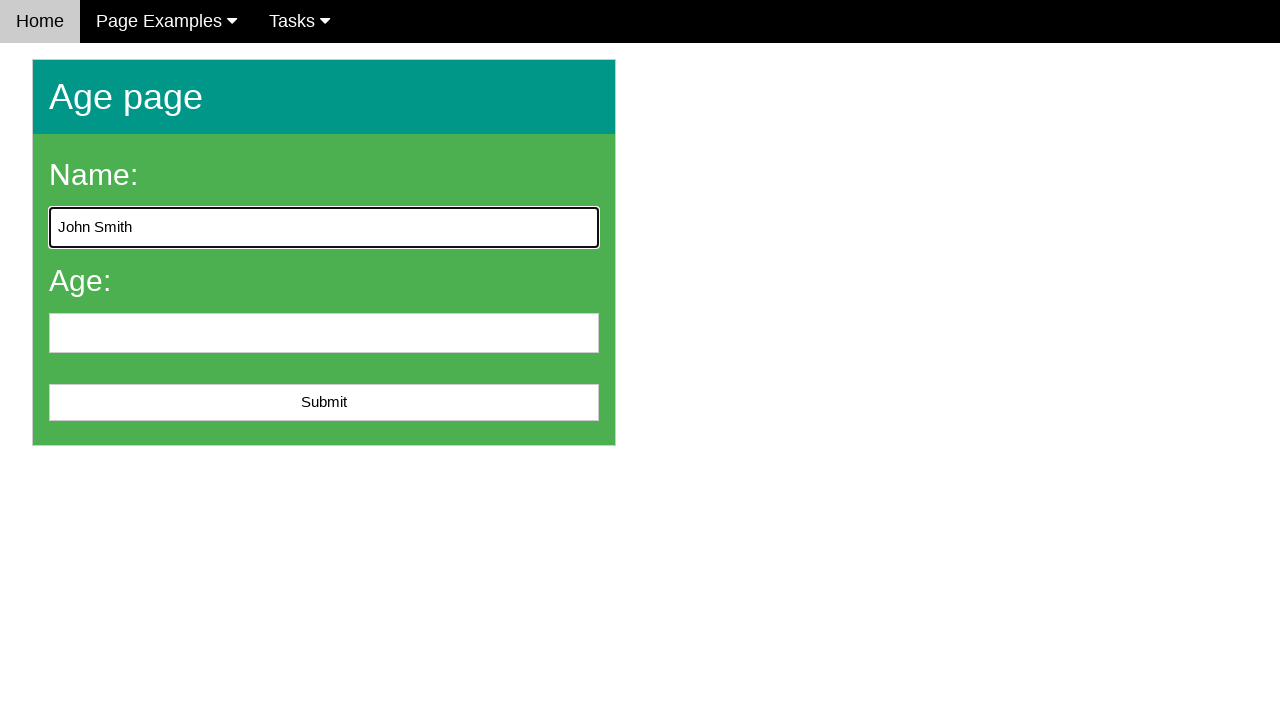

Filled age field with '25' on #age
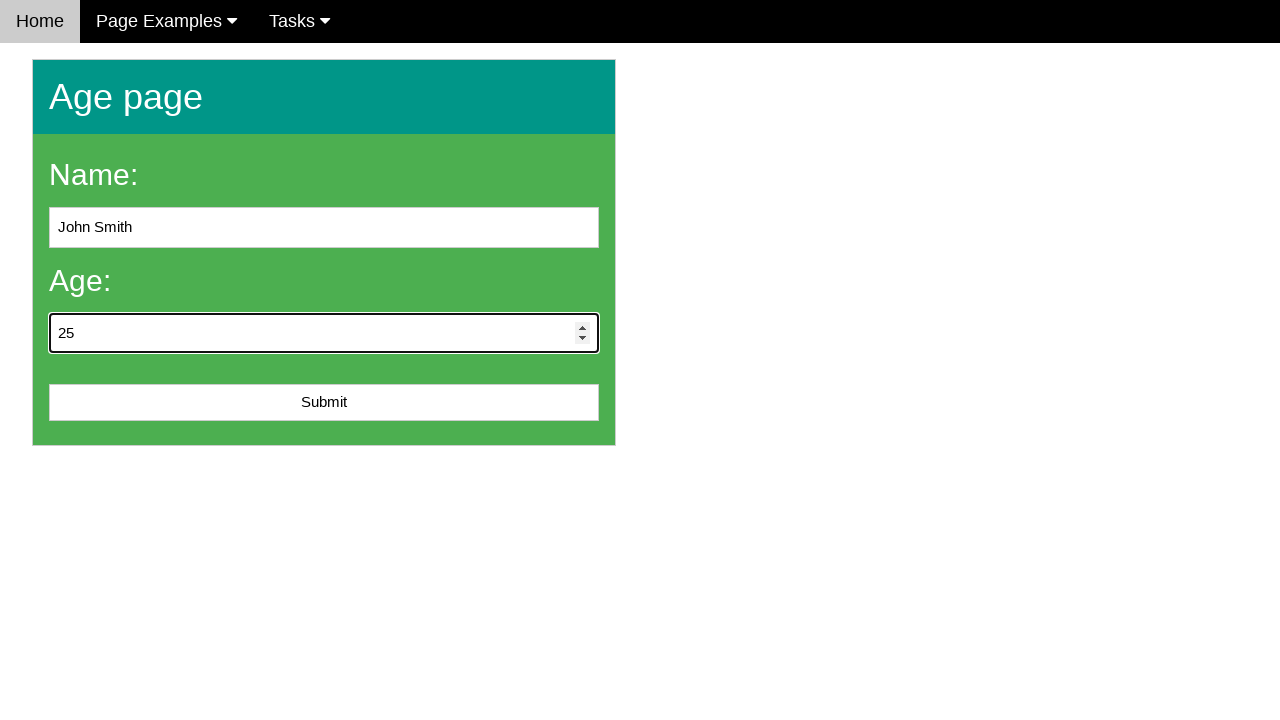

Clicked submit button to submit age form at (324, 403) on #submit
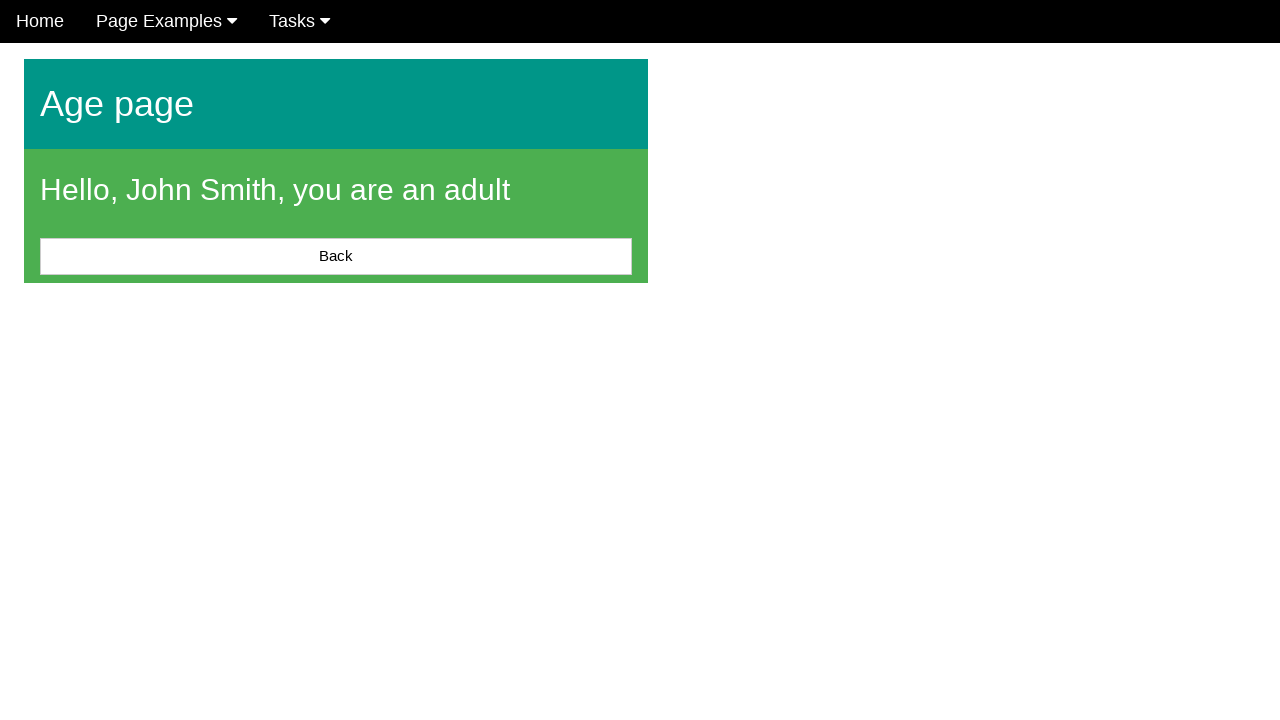

Result message displayed after form submission
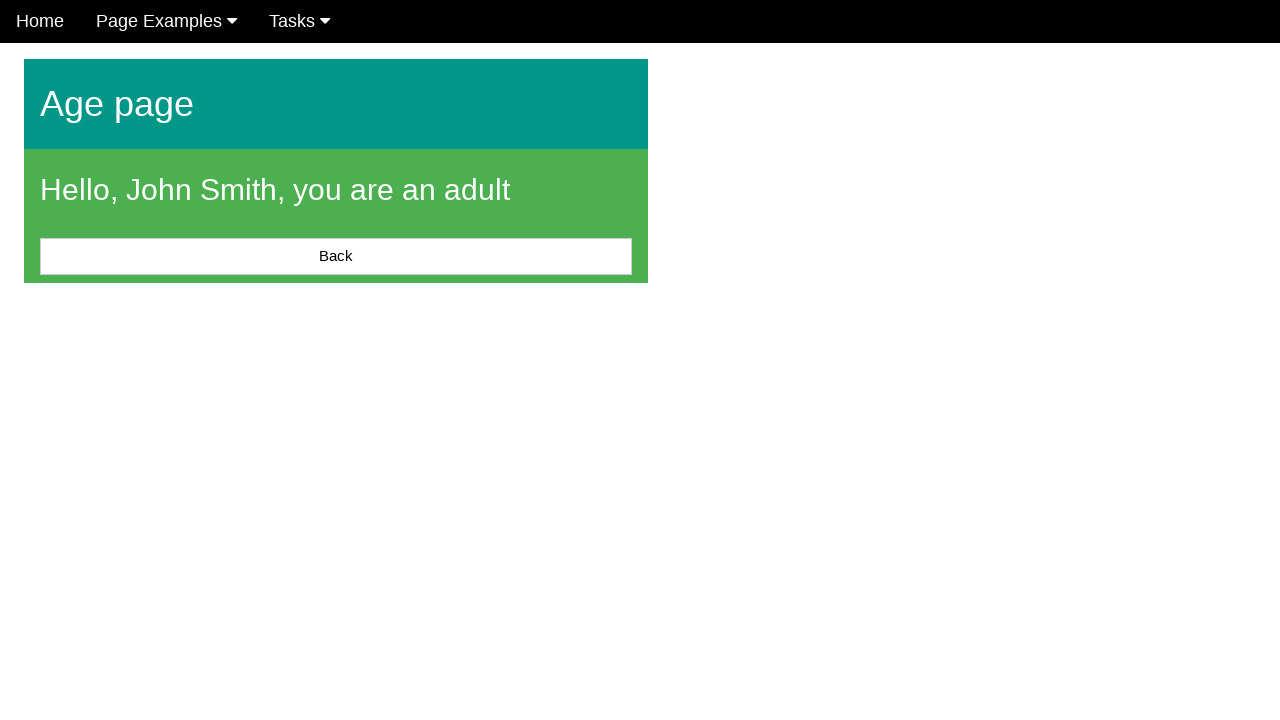

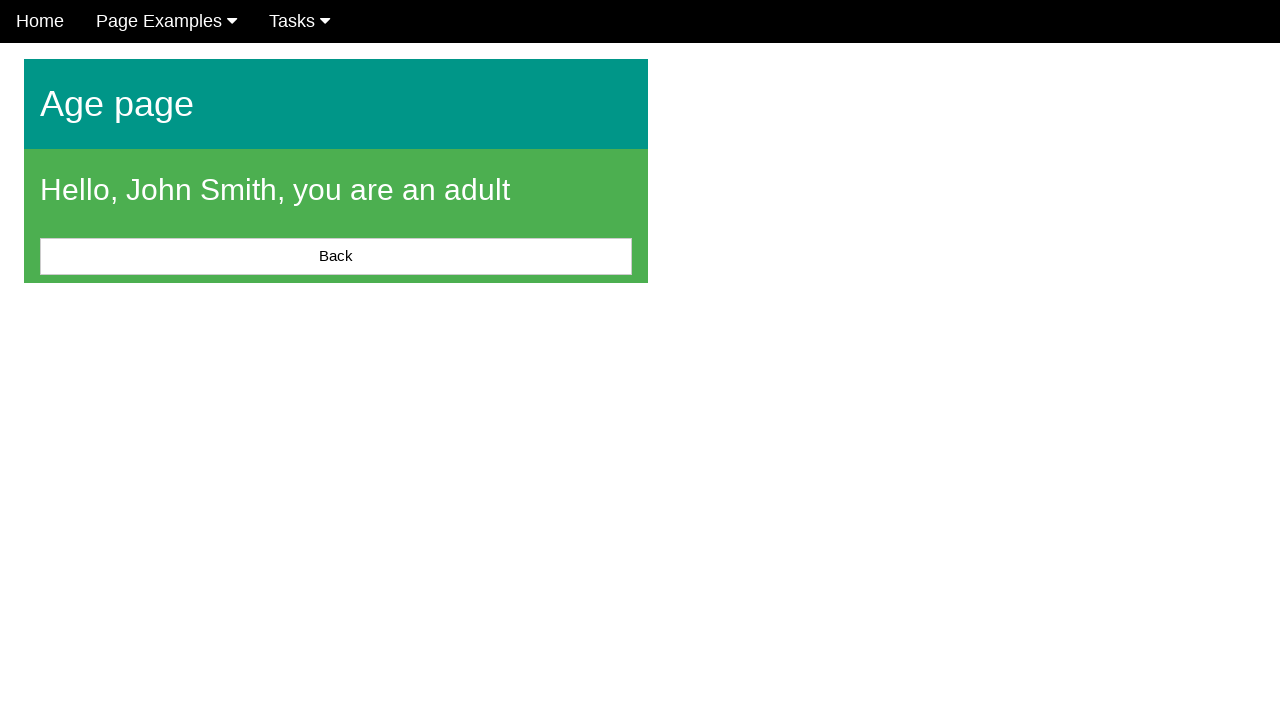